Tests snapshot testing by navigating to the guinea pig test page and verifying an element with class 'findme' exists

Starting URL: https://guinea-pig.webdriver.io/

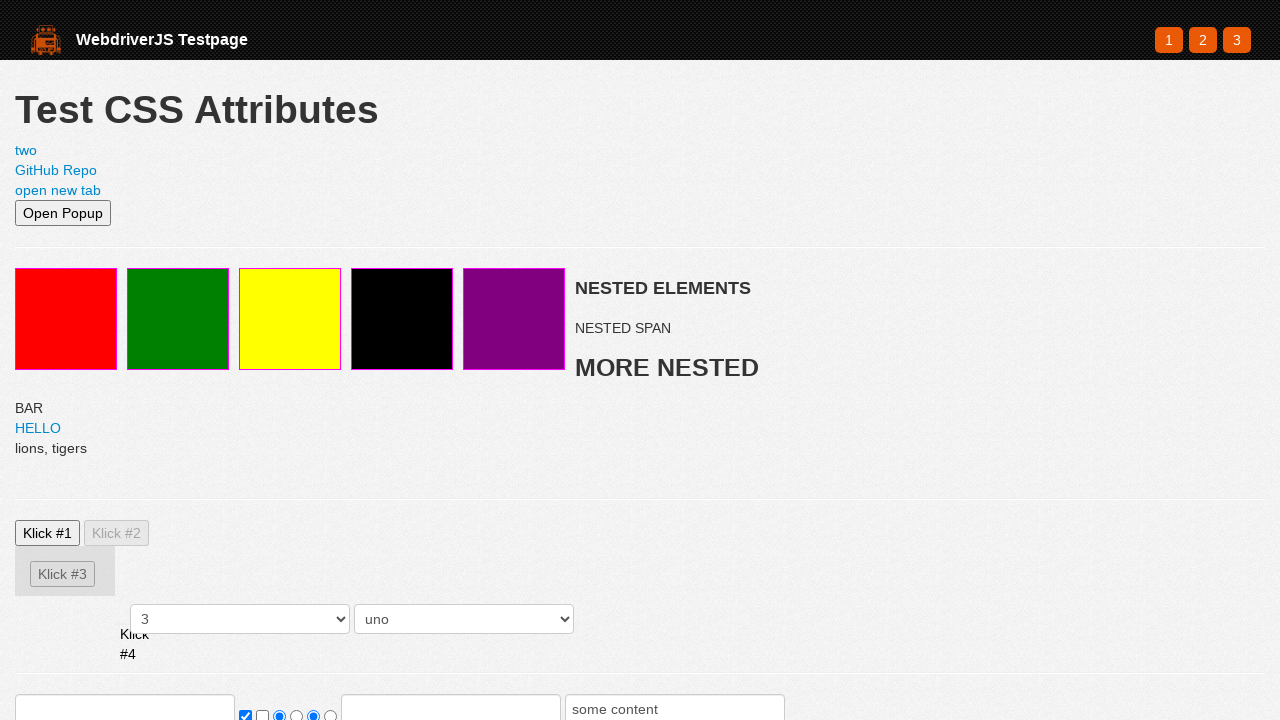

Navigated to guinea pig test page
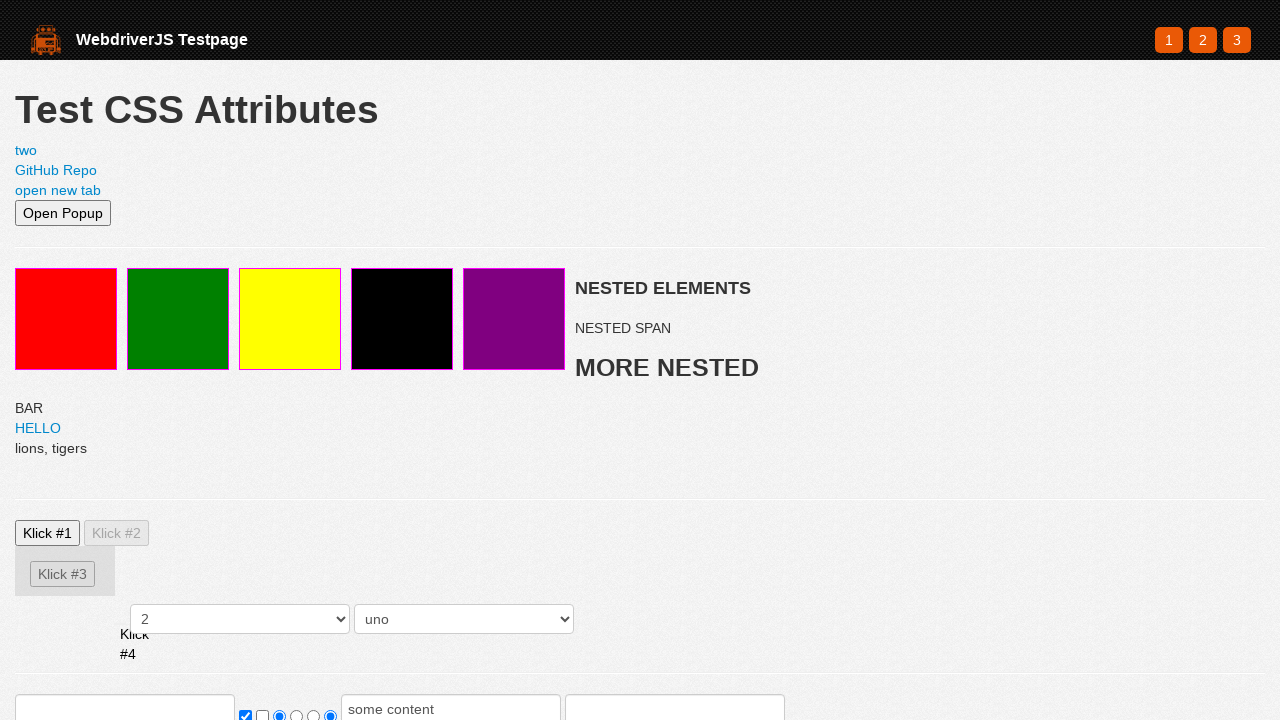

Element with class 'findme' became visible
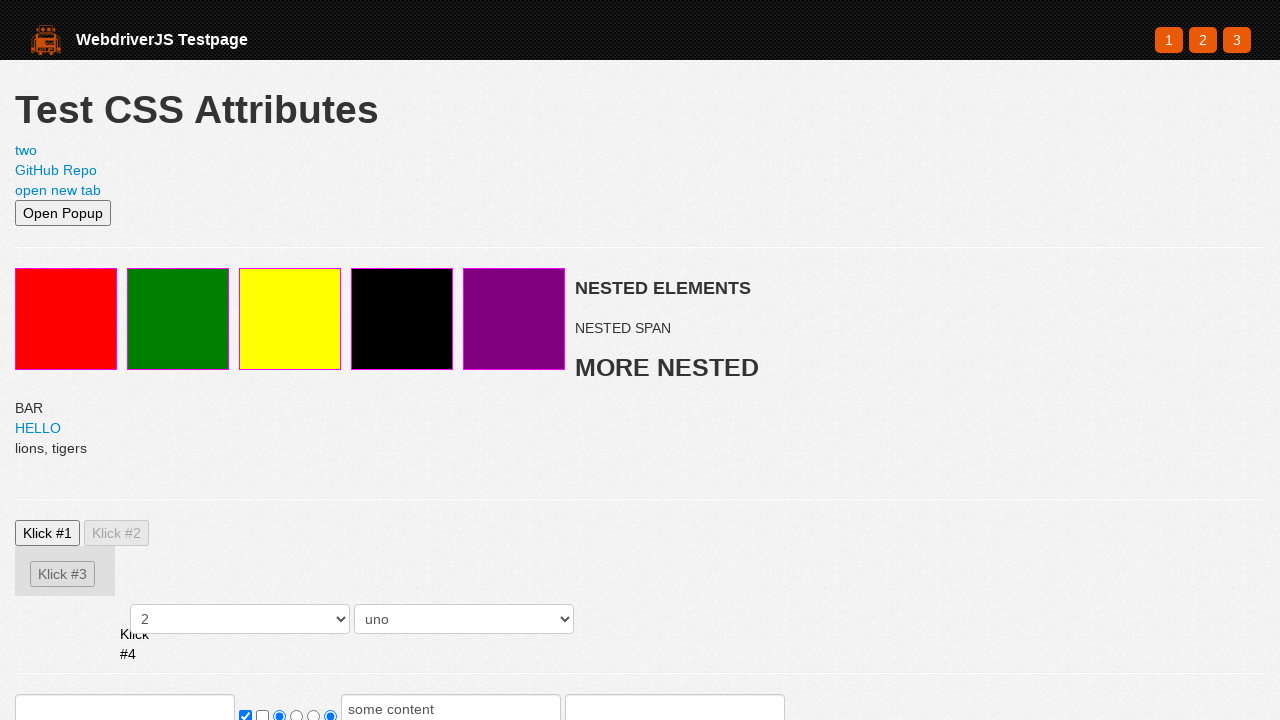

Verified that element with class 'findme' exists
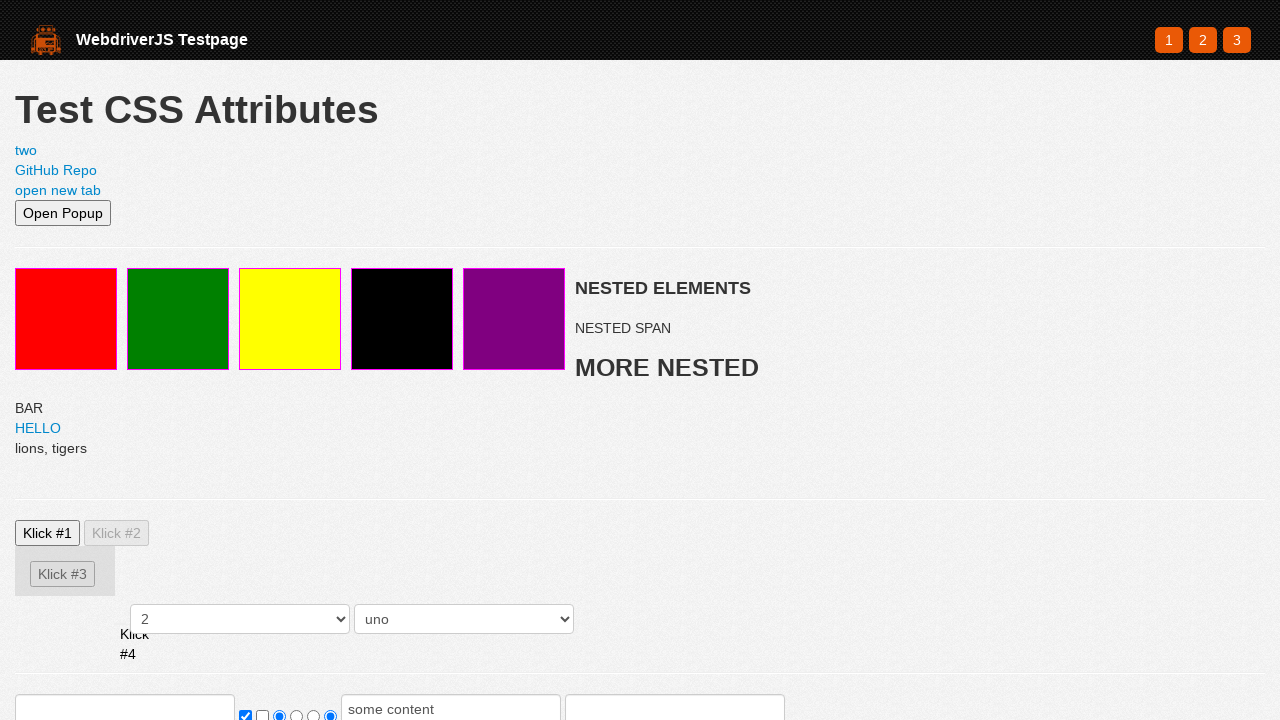

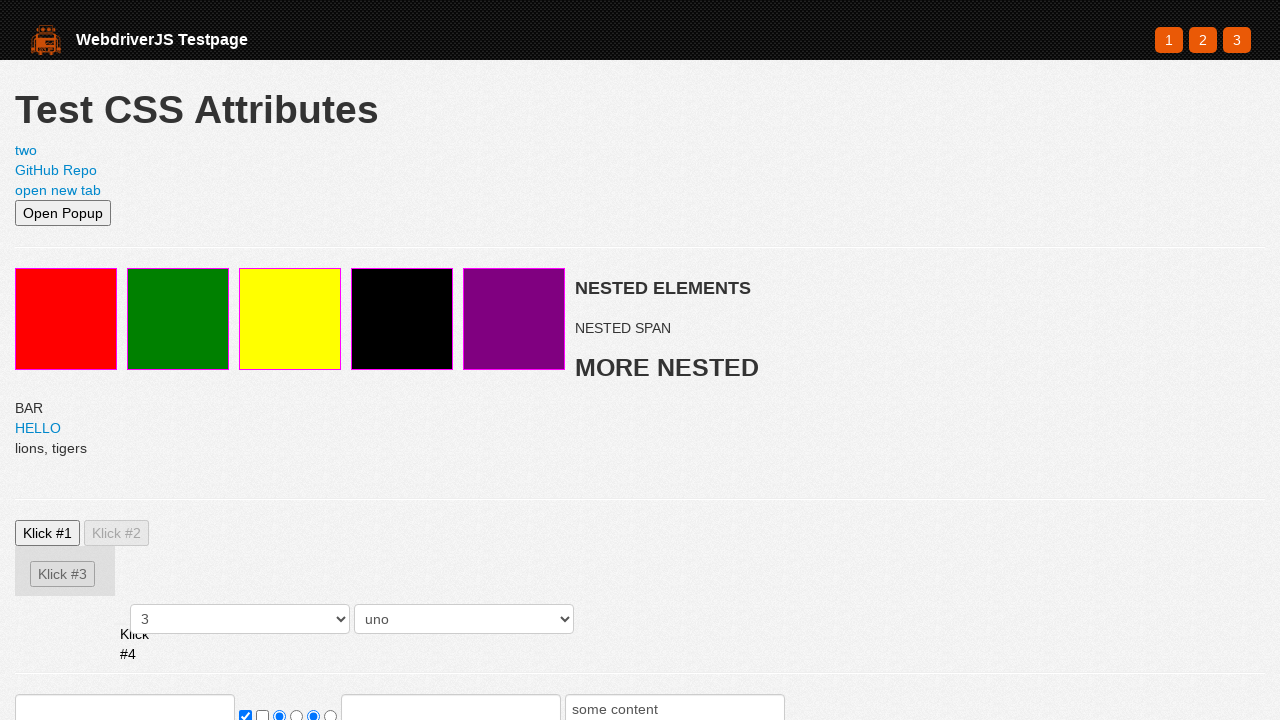